Tests navigation by clicking the "About" link on a personal website

Starting URL: https://mark.youngman.info

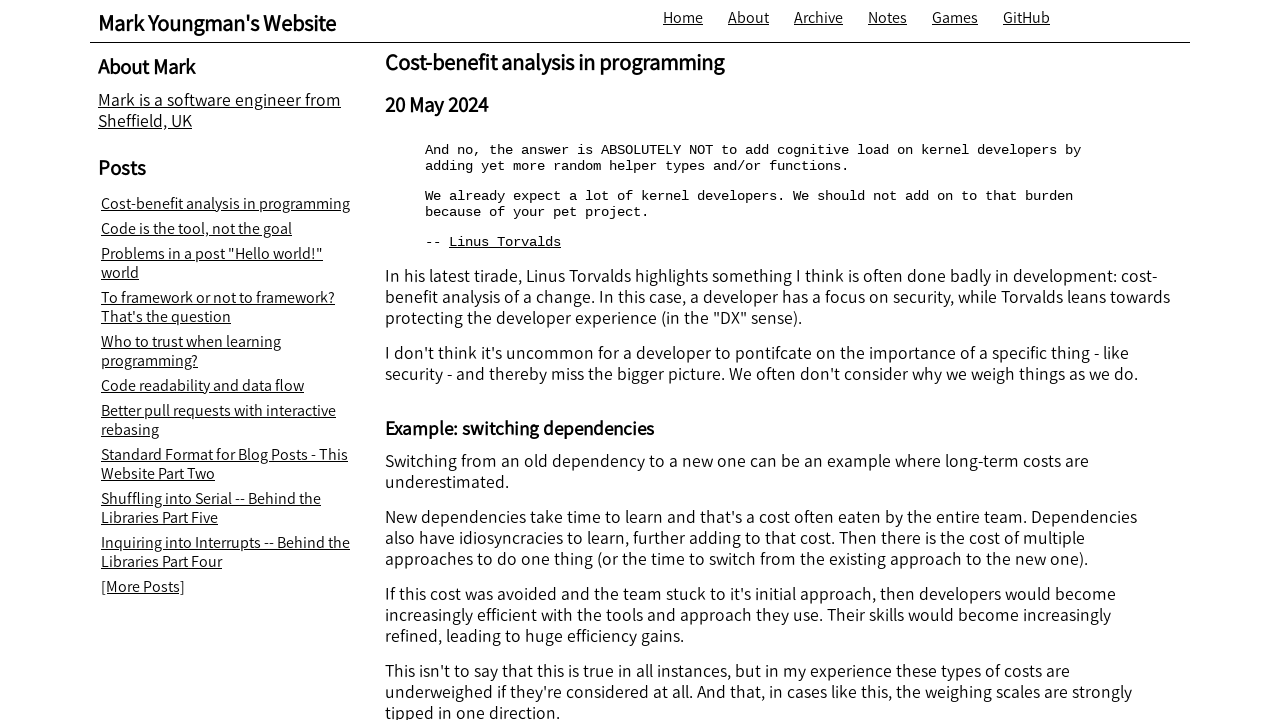

Navigated to personal website https://mark.youngman.info
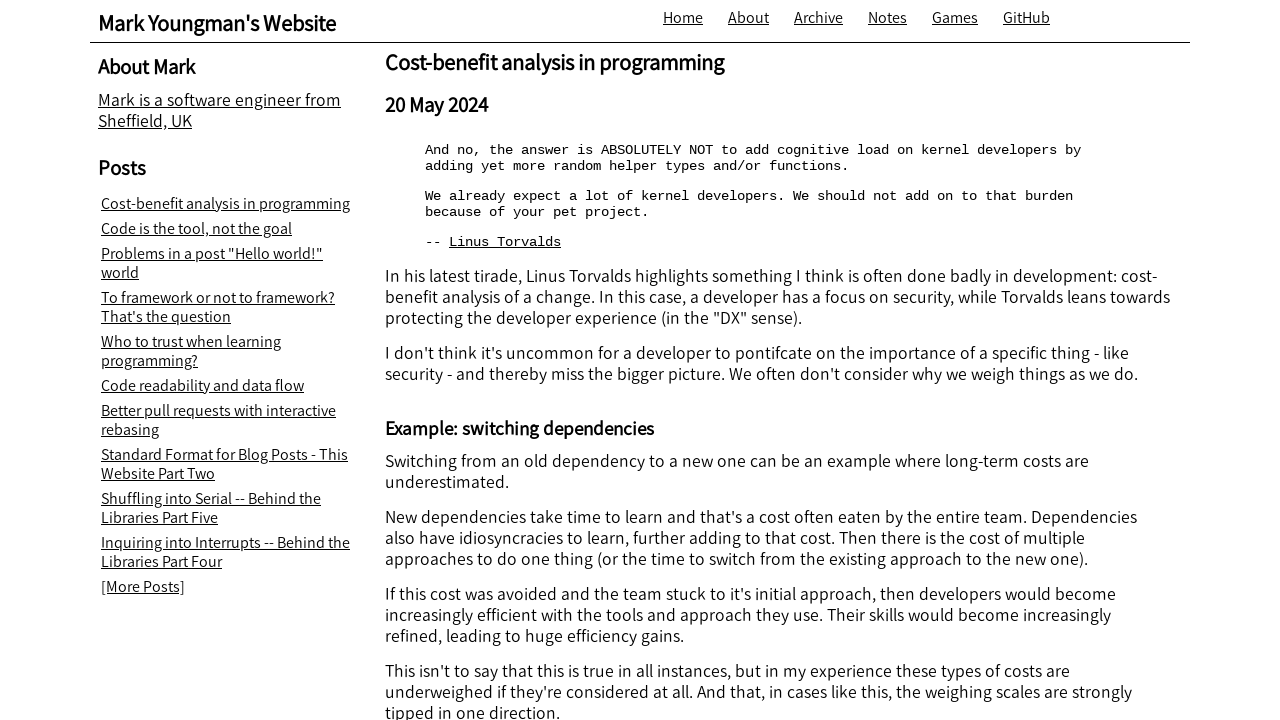

Clicked the About link at (748, 18) on xpath=//a[text()="About"]
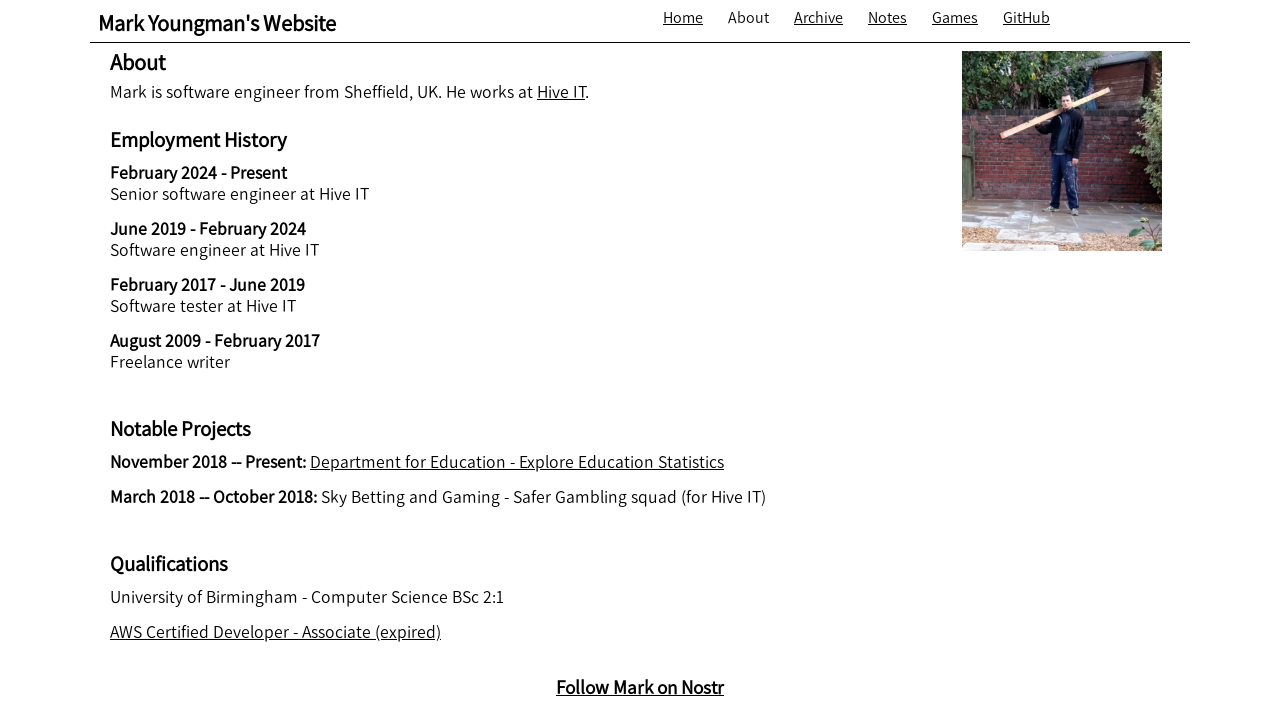

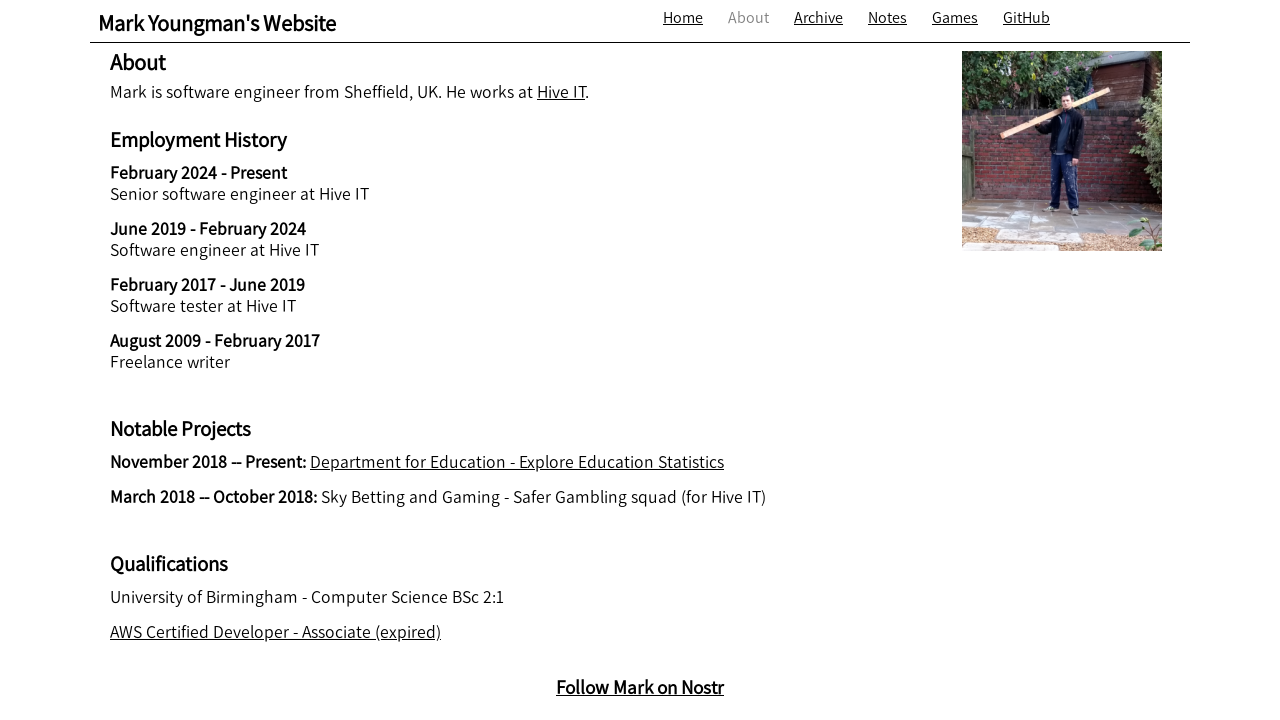